Tests checkbox toggling by clicking the second checkbox first (to uncheck it) and then the first checkbox (to check it), verifying their states after each click.

Starting URL: https://the-internet.herokuapp.com/checkboxes

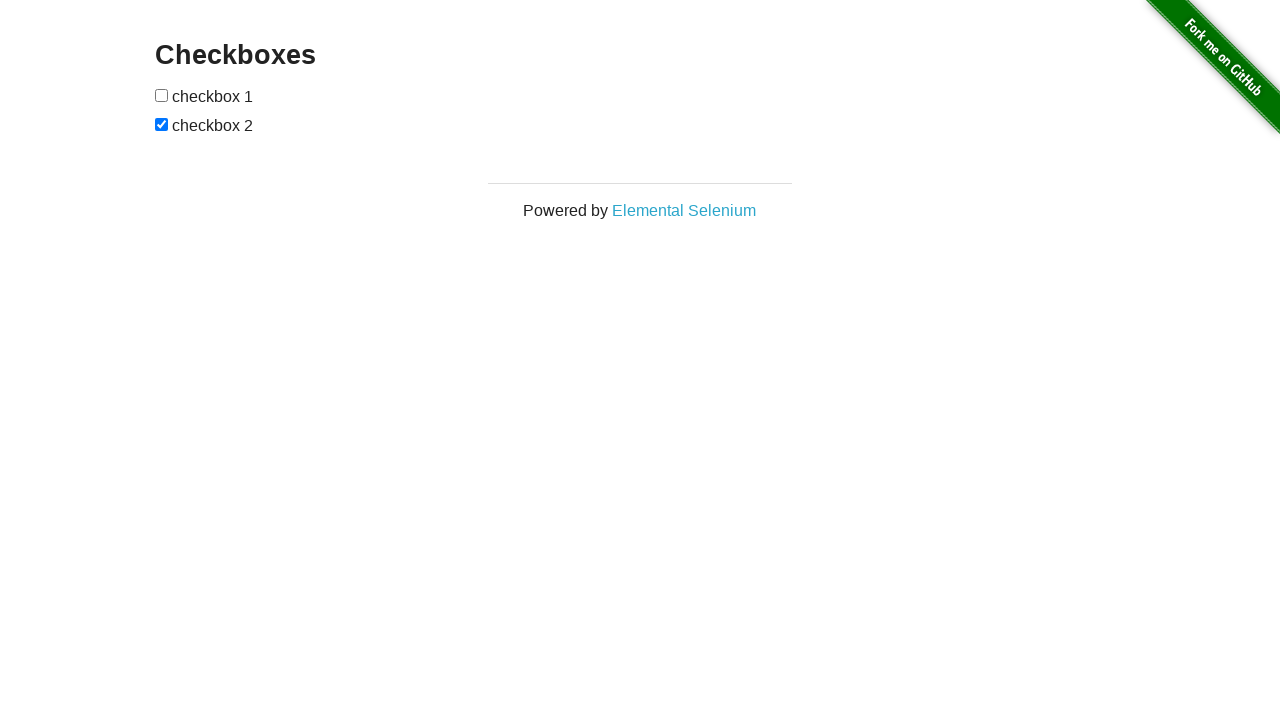

Retrieved all checkboxes from the page
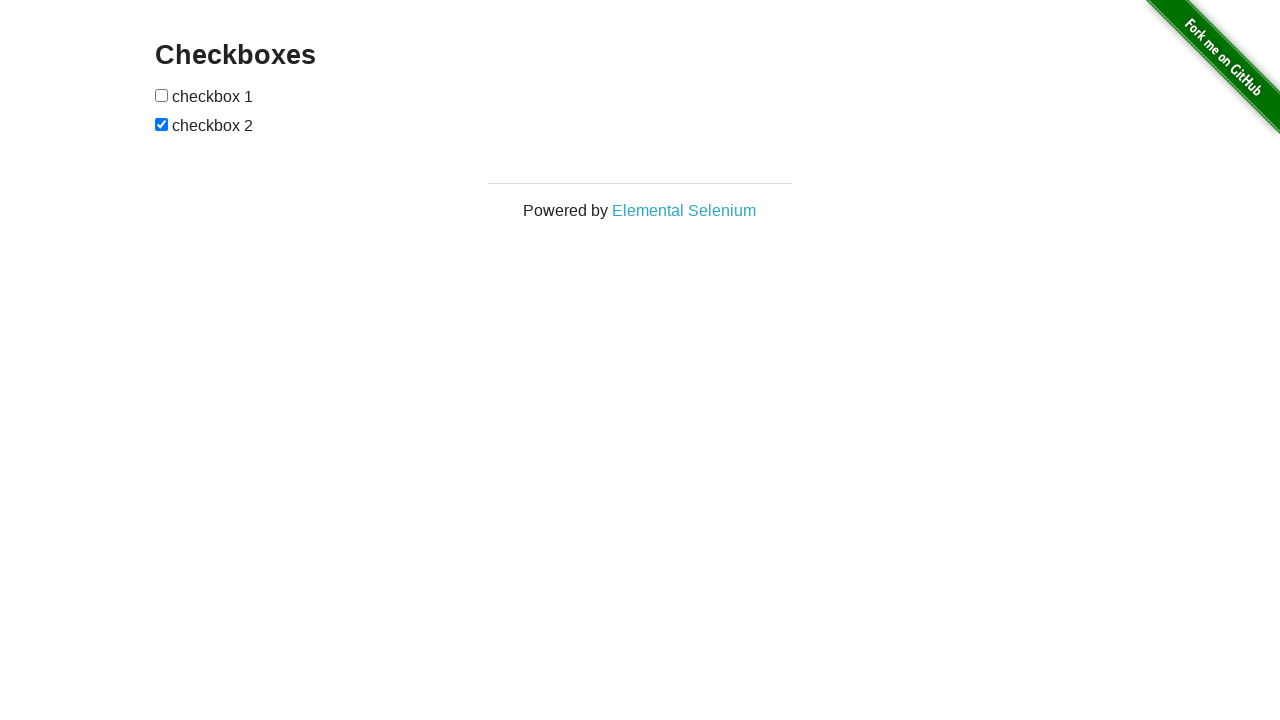

Clicked second checkbox to uncheck it at (162, 124) on xpath=//input >> nth=1
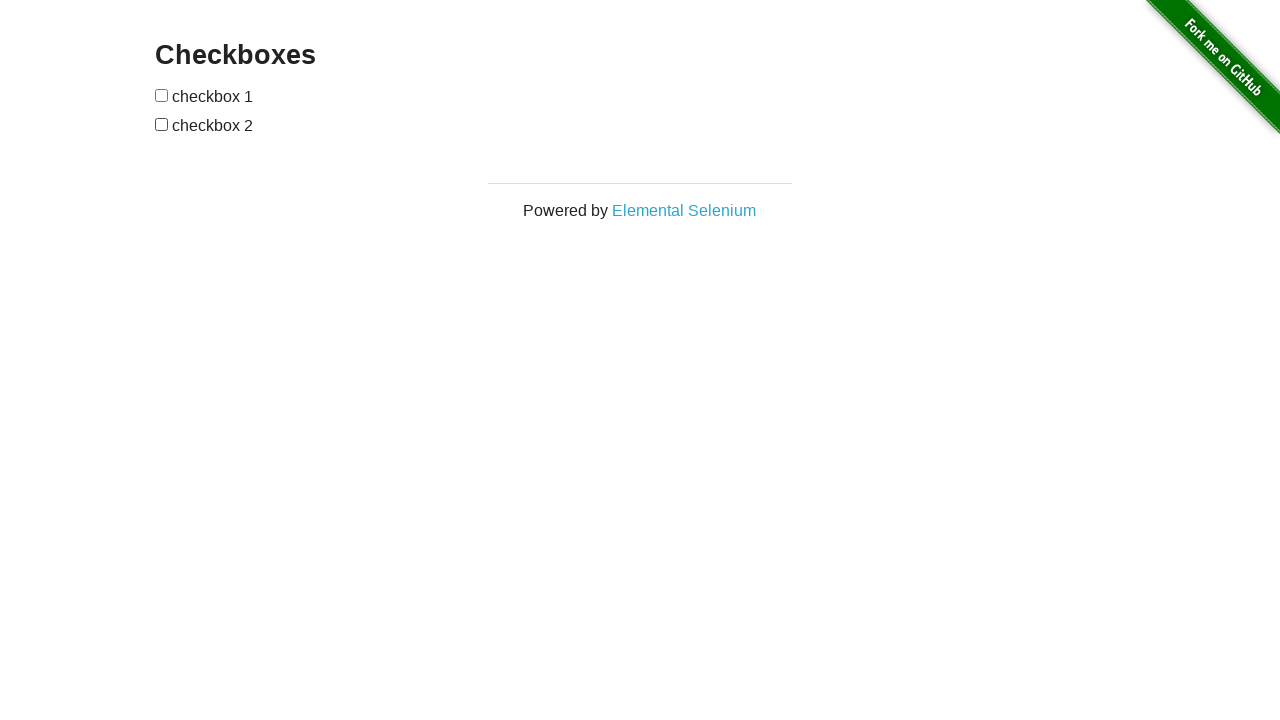

Clicked first checkbox to check it at (162, 95) on xpath=//input >> nth=0
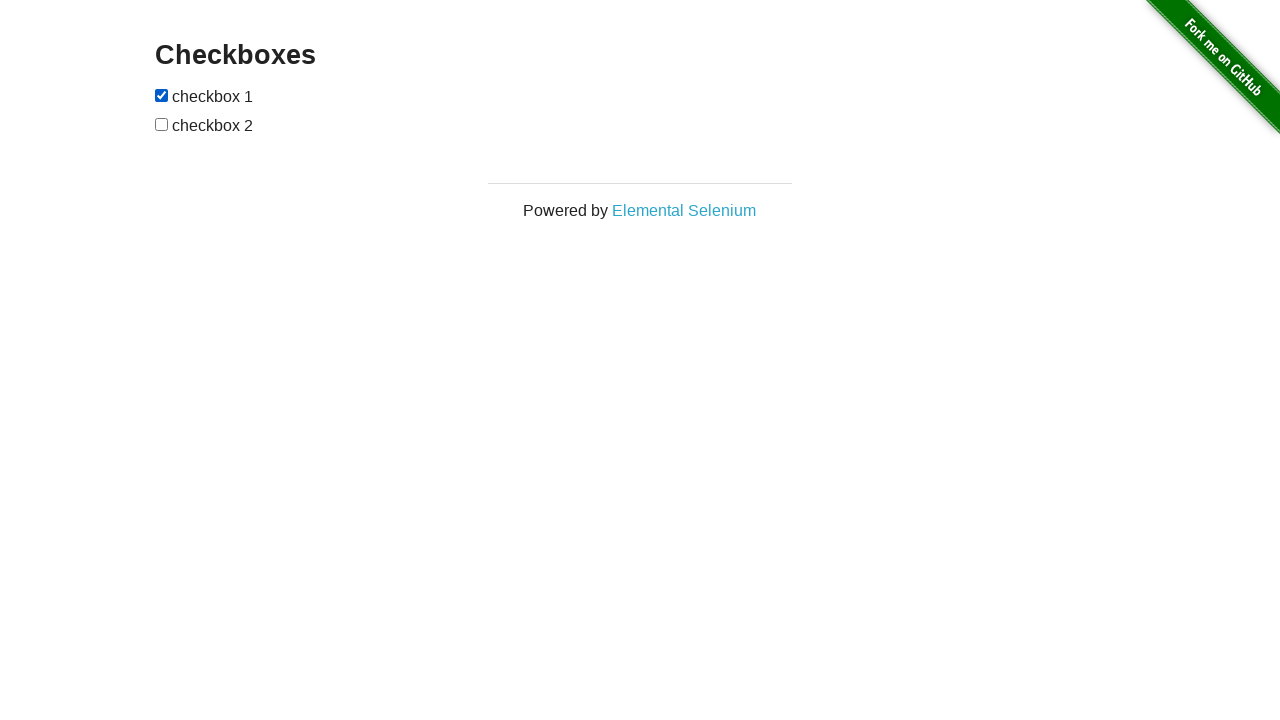

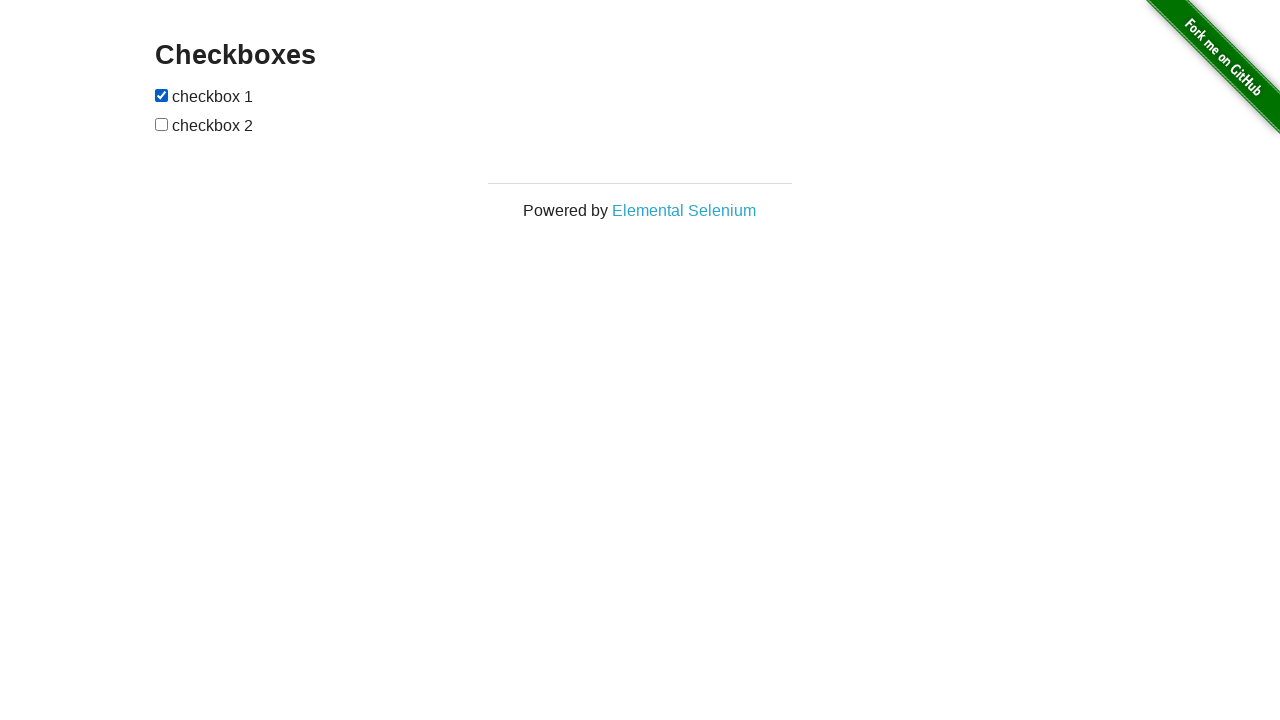